Tests accepting a JavaScript alert by clicking the first button and verifying the success message

Starting URL: https://testcenter.techproeducation.com/index.php?page=javascript-alerts

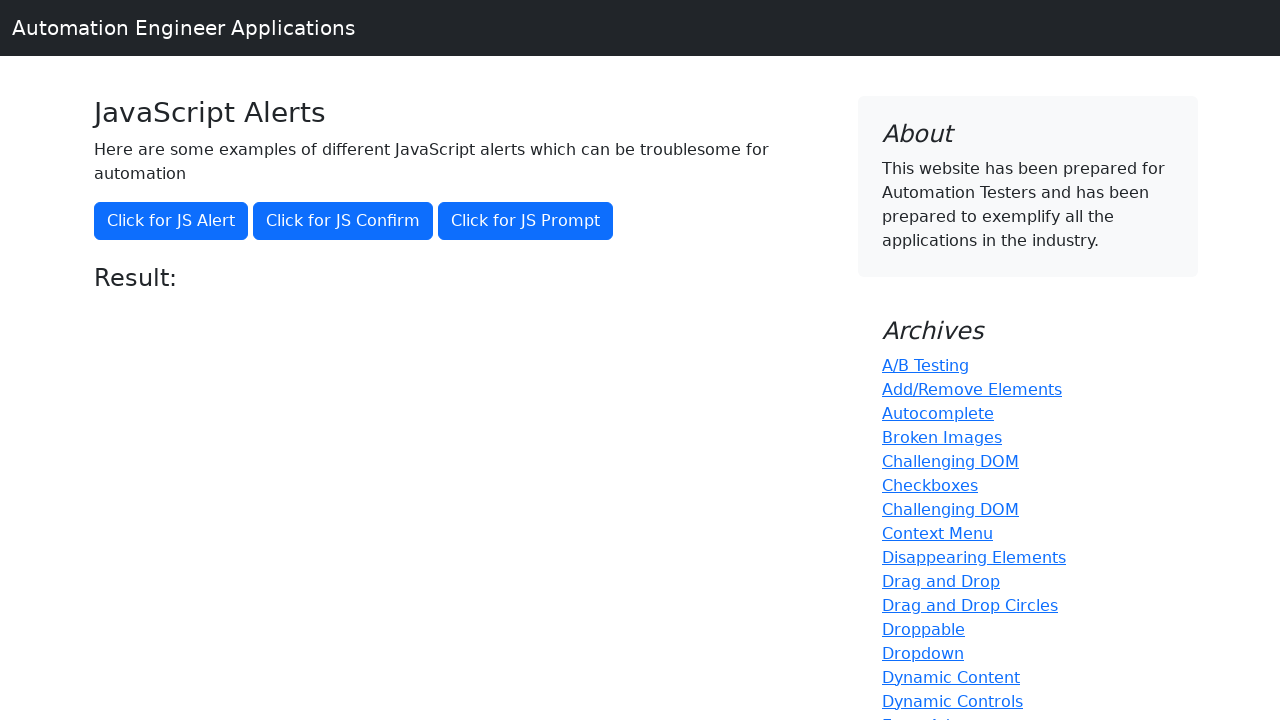

Clicked first button to trigger JavaScript alert at (171, 221) on (//button)[1]
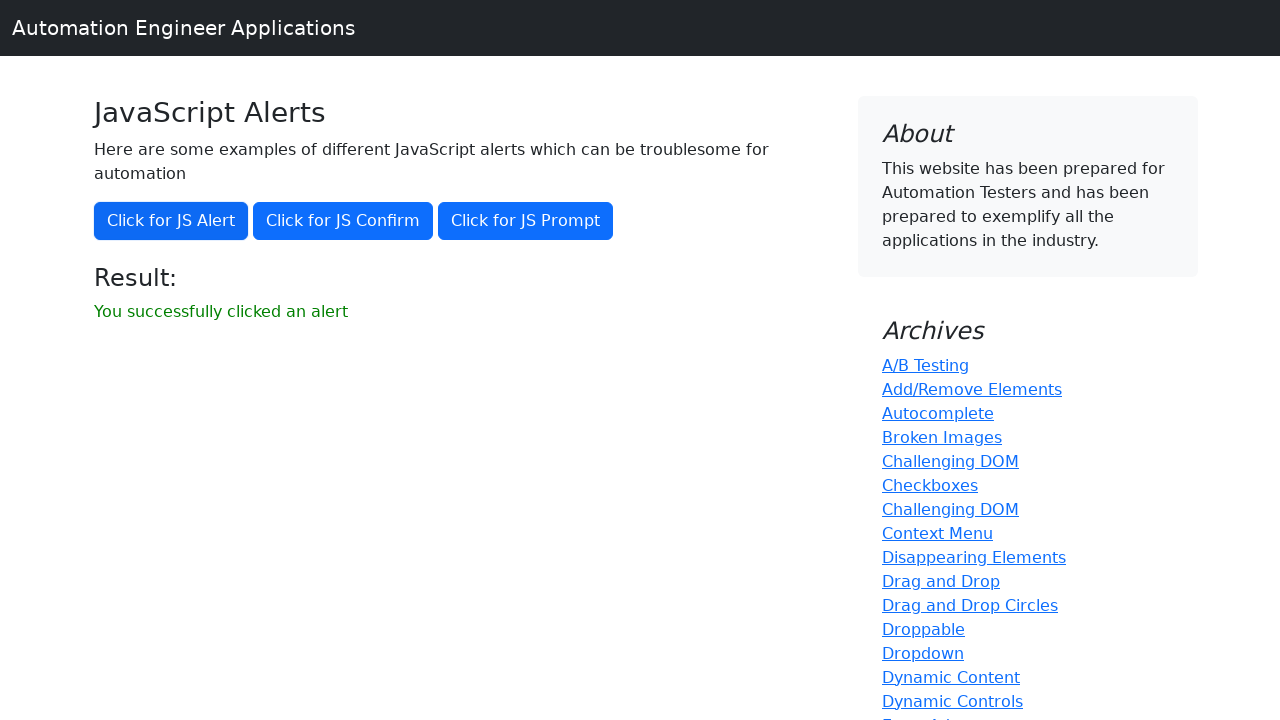

Set up dialog handler to accept alert
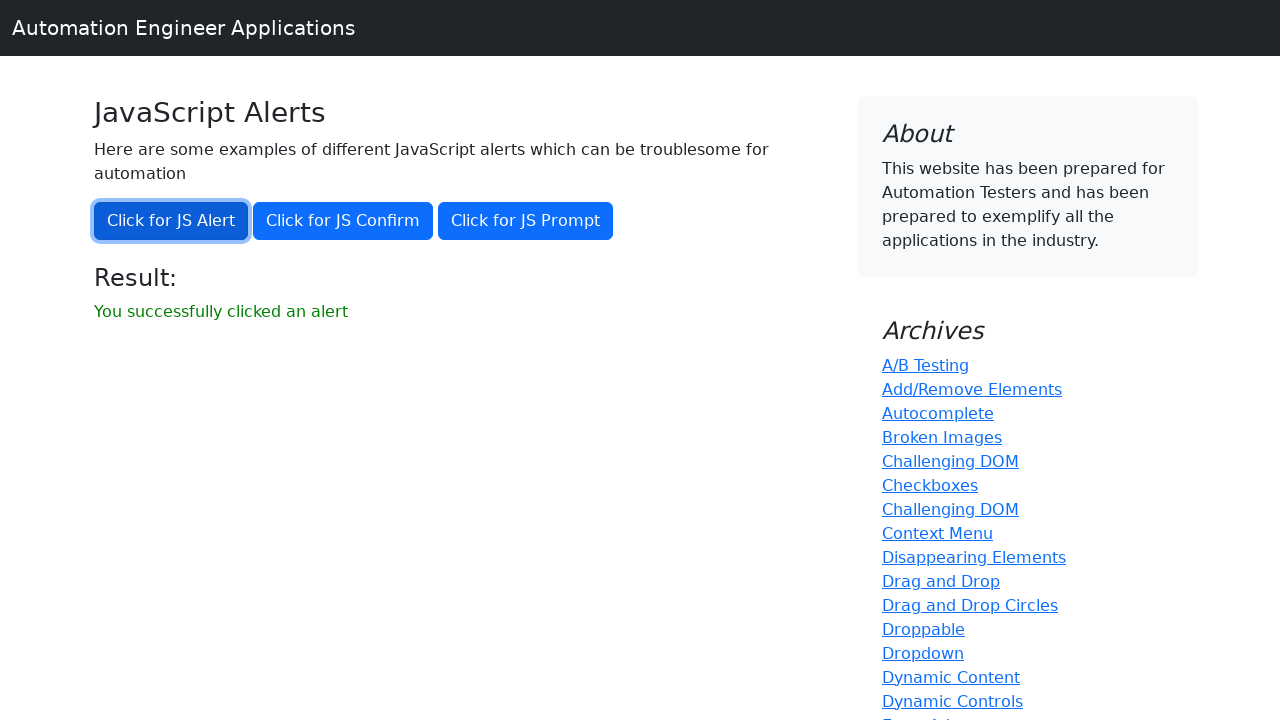

Retrieved success message text from page
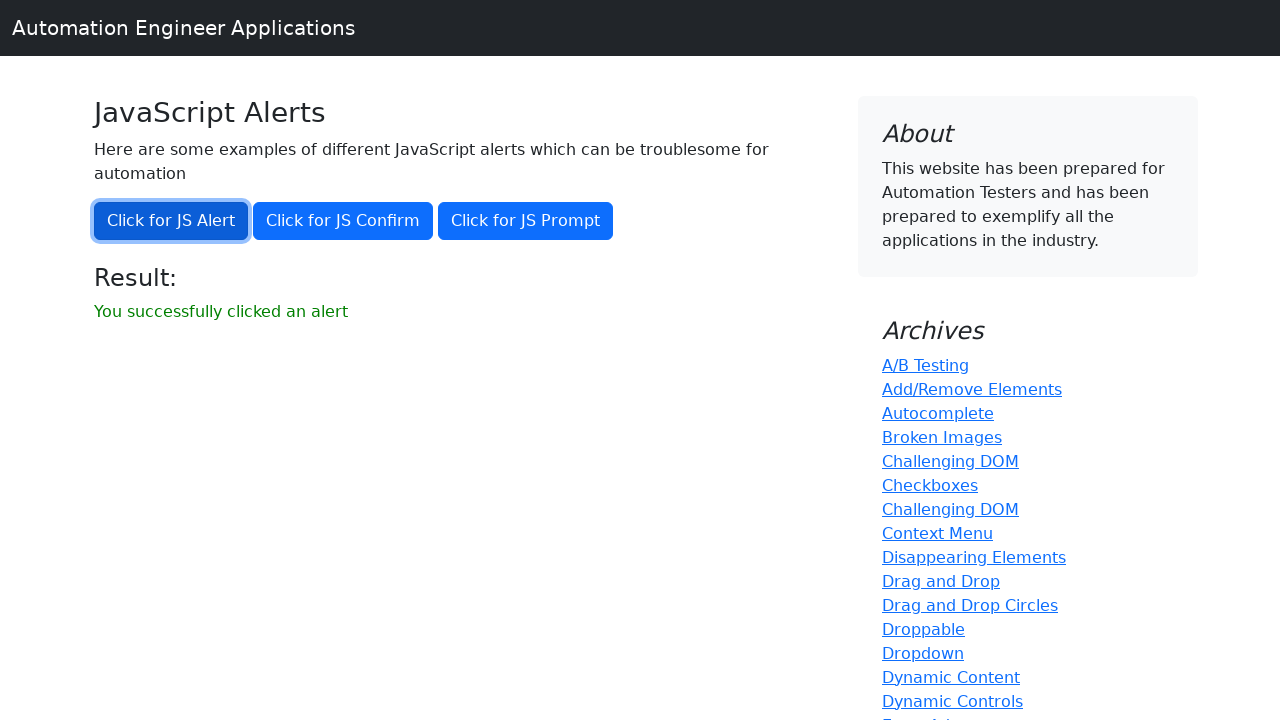

Verified success message matches expected text
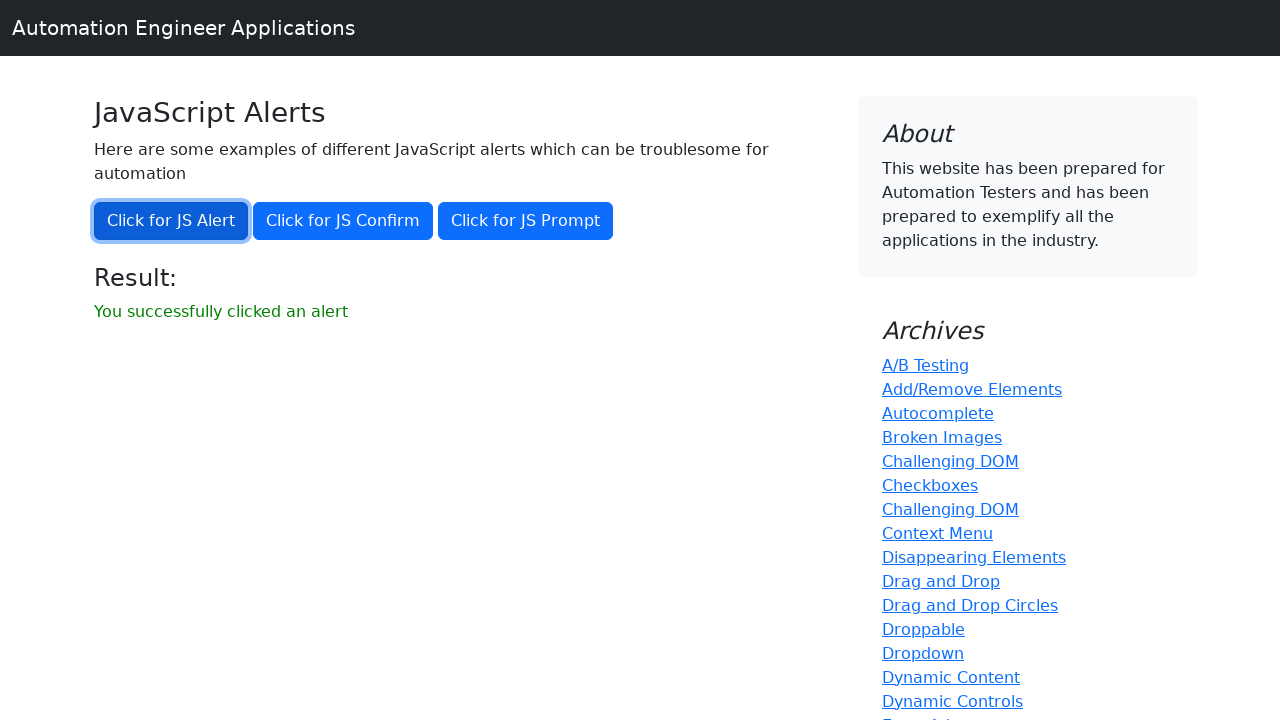

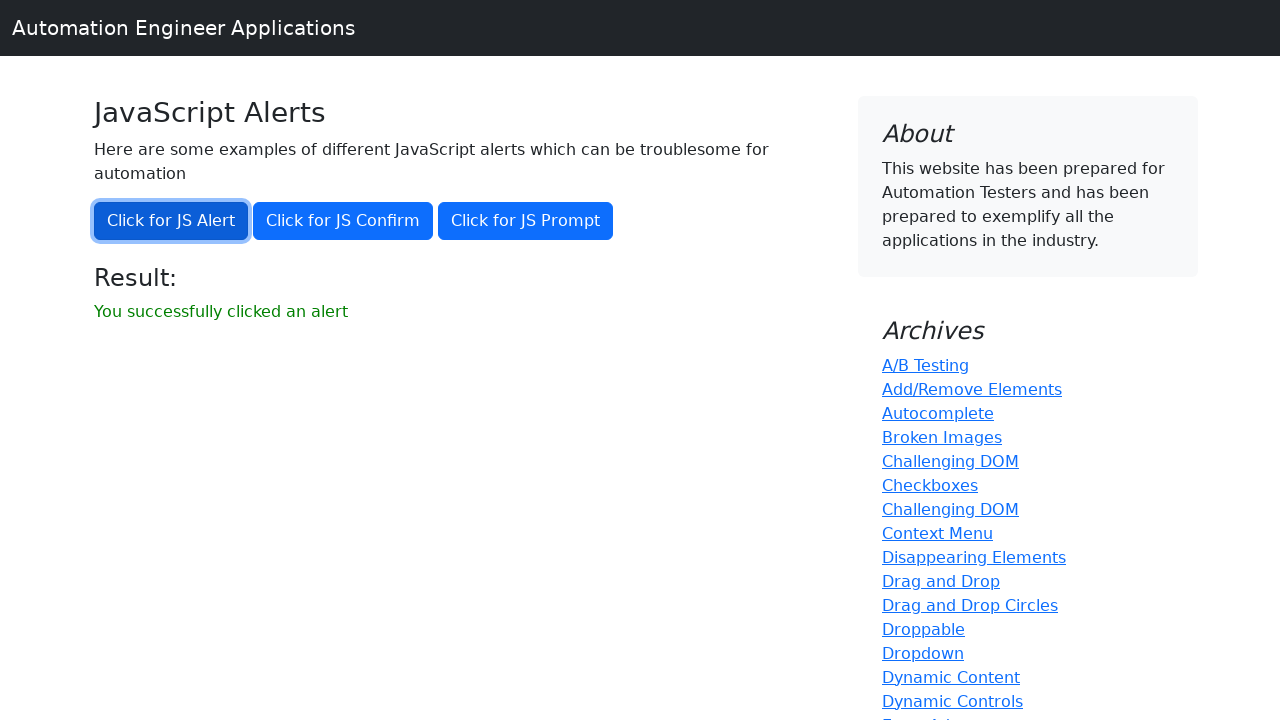